Tests window handling by clicking a link to open a new window, verifying content in both windows, and switching between them

Starting URL: https://the-internet.herokuapp.com/windows

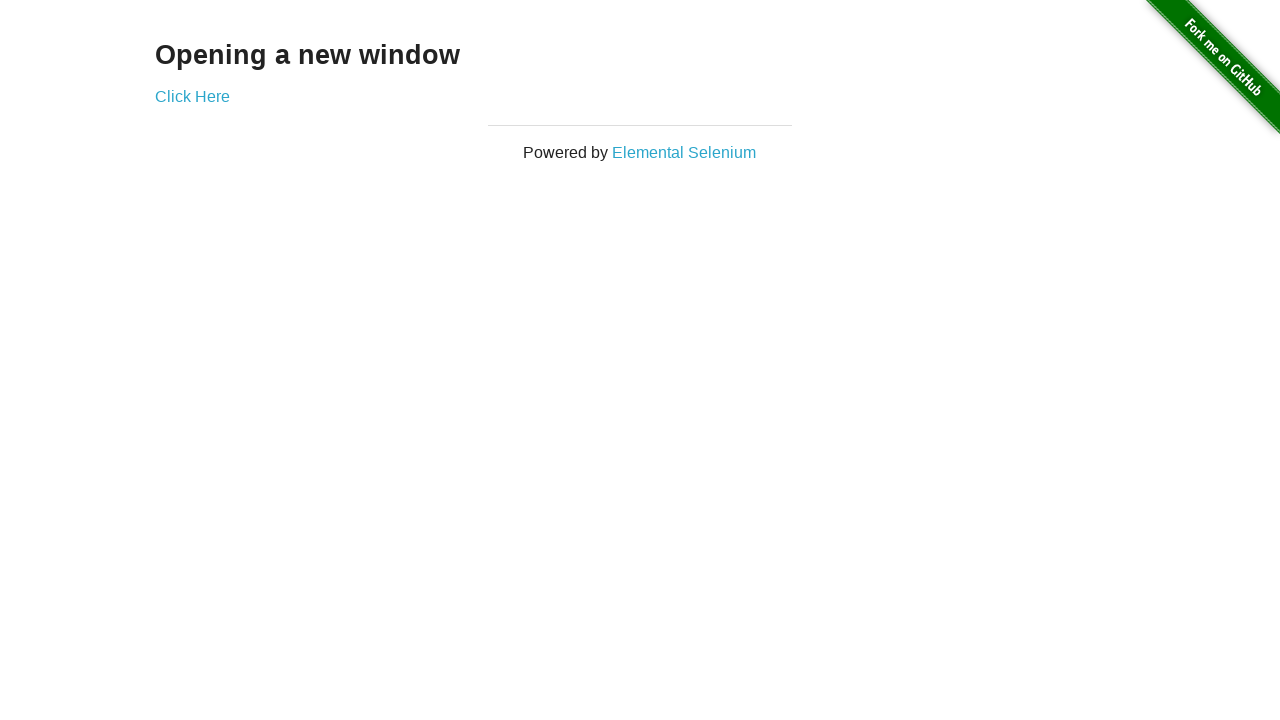

Verified 'Opening a new window' text on main page
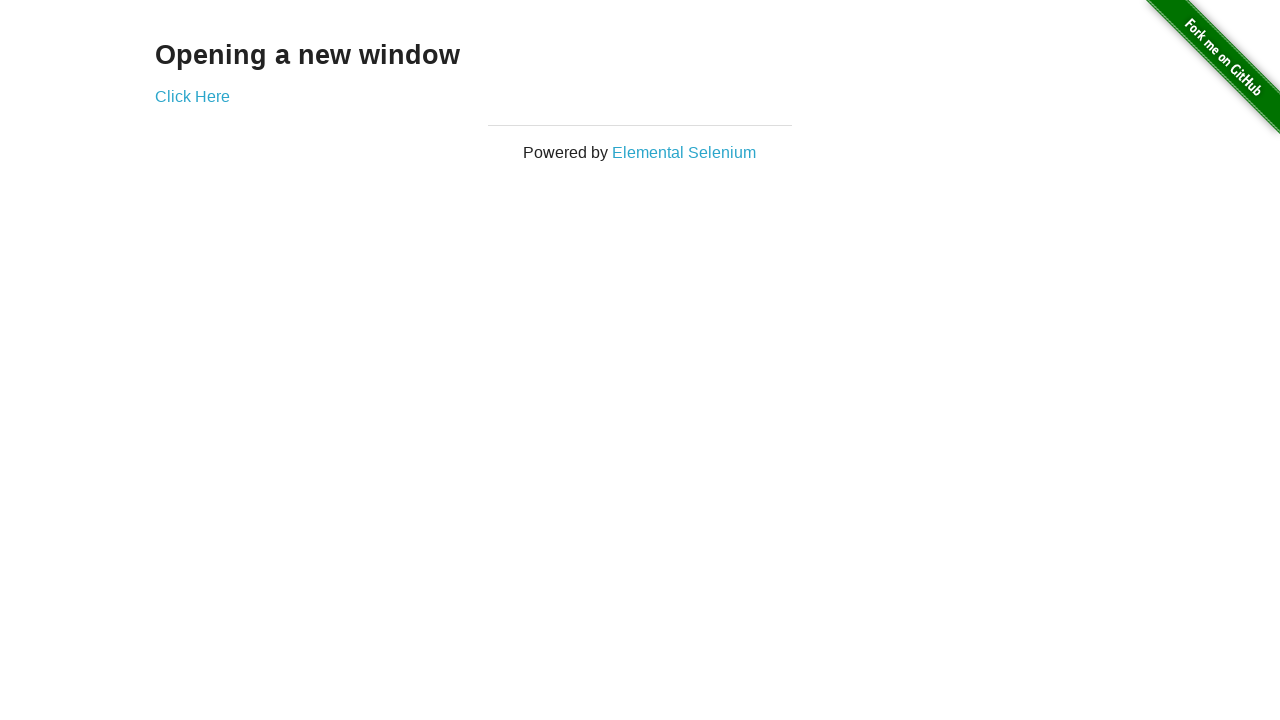

Verified page title contains 'The Internet'
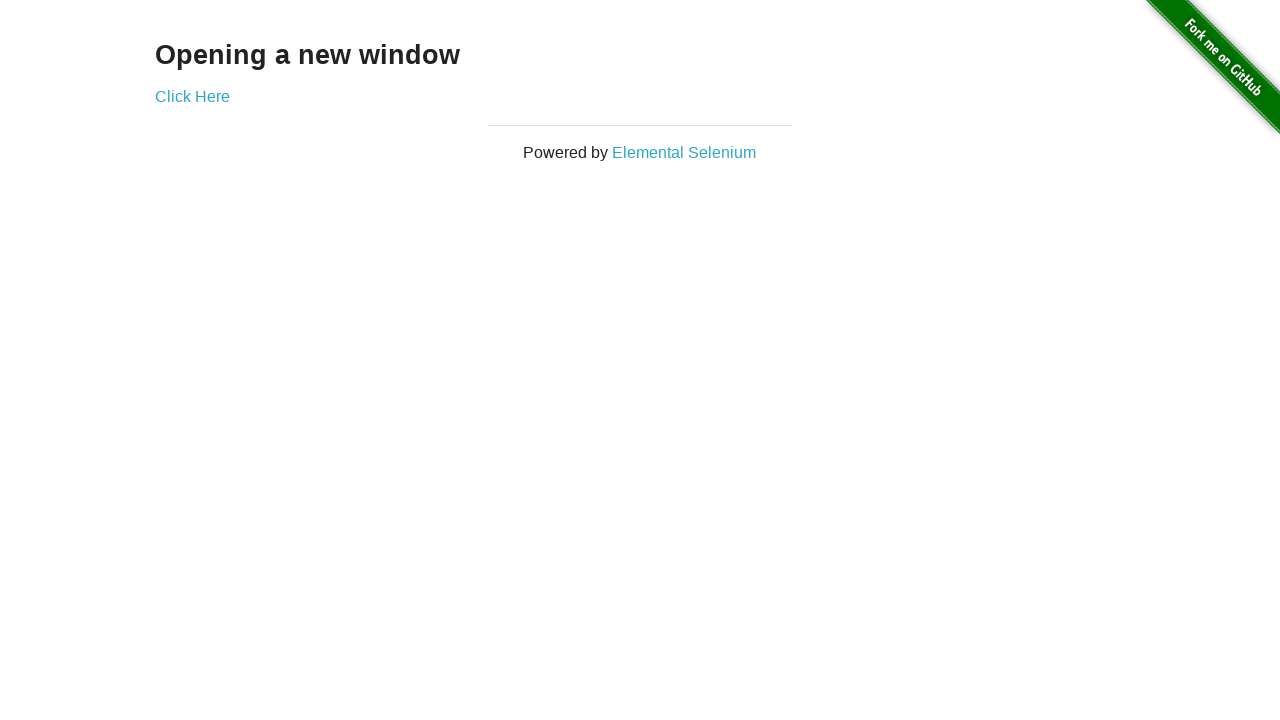

Clicked 'Click Here' link to open new window at (192, 96) on xpath=//a[text()='Click Here']
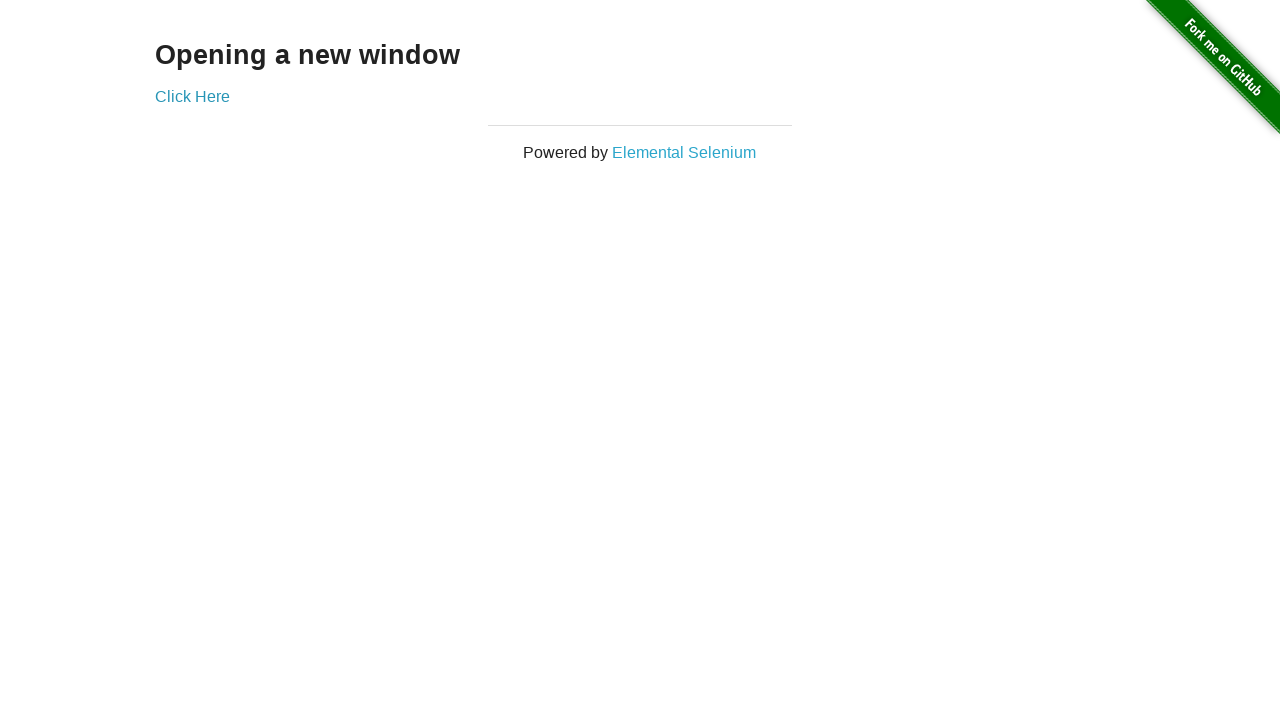

New page loaded successfully
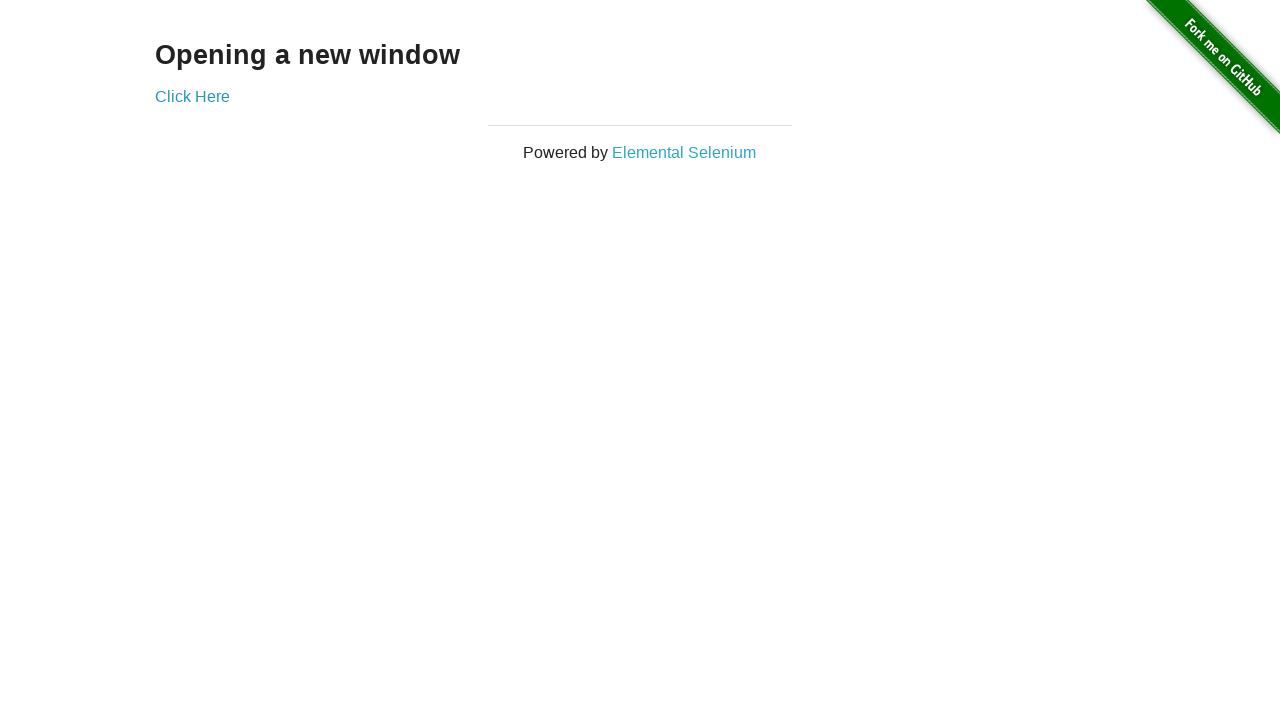

Verified new window contains 'New Window' heading
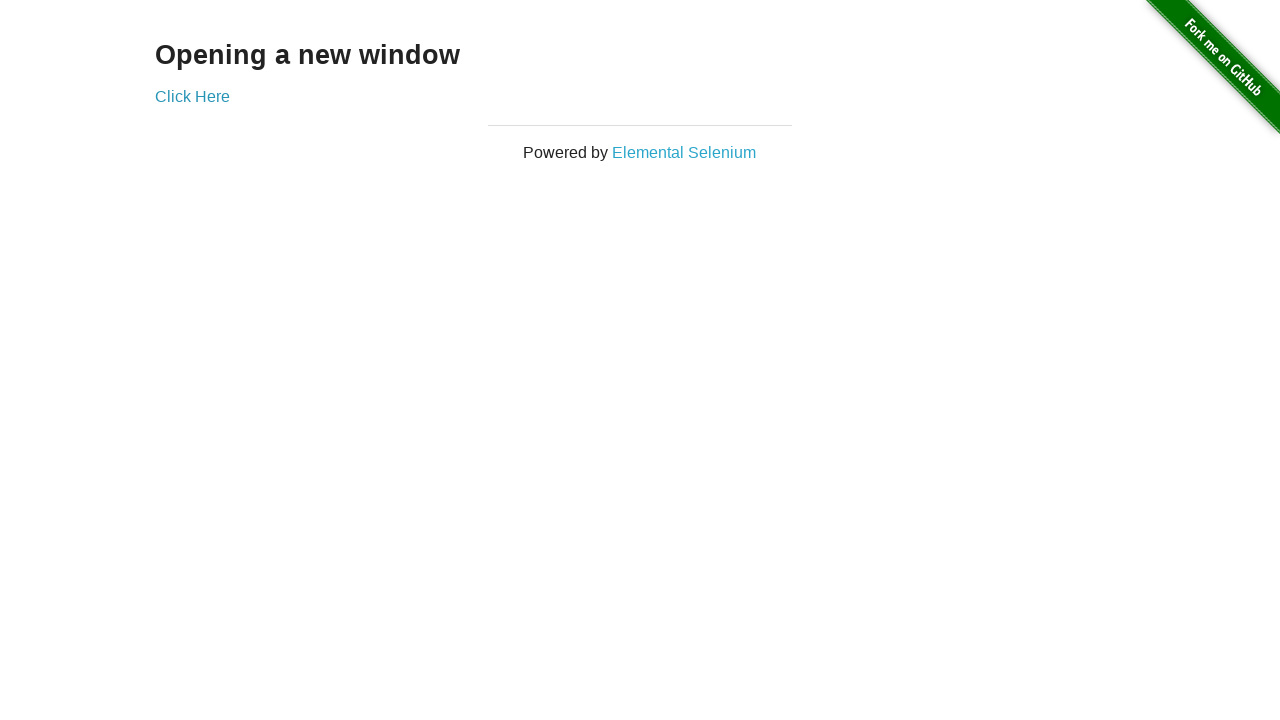

Switched back to original window
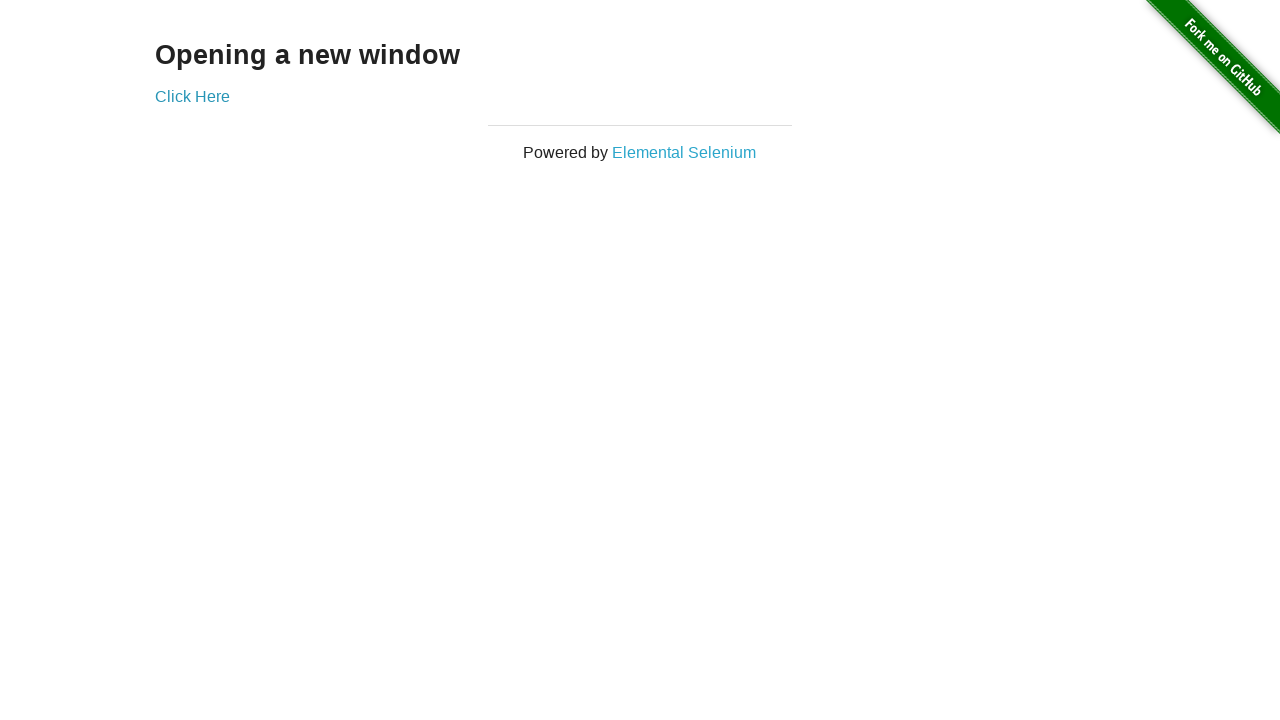

Verified original window title is 'The Internet'
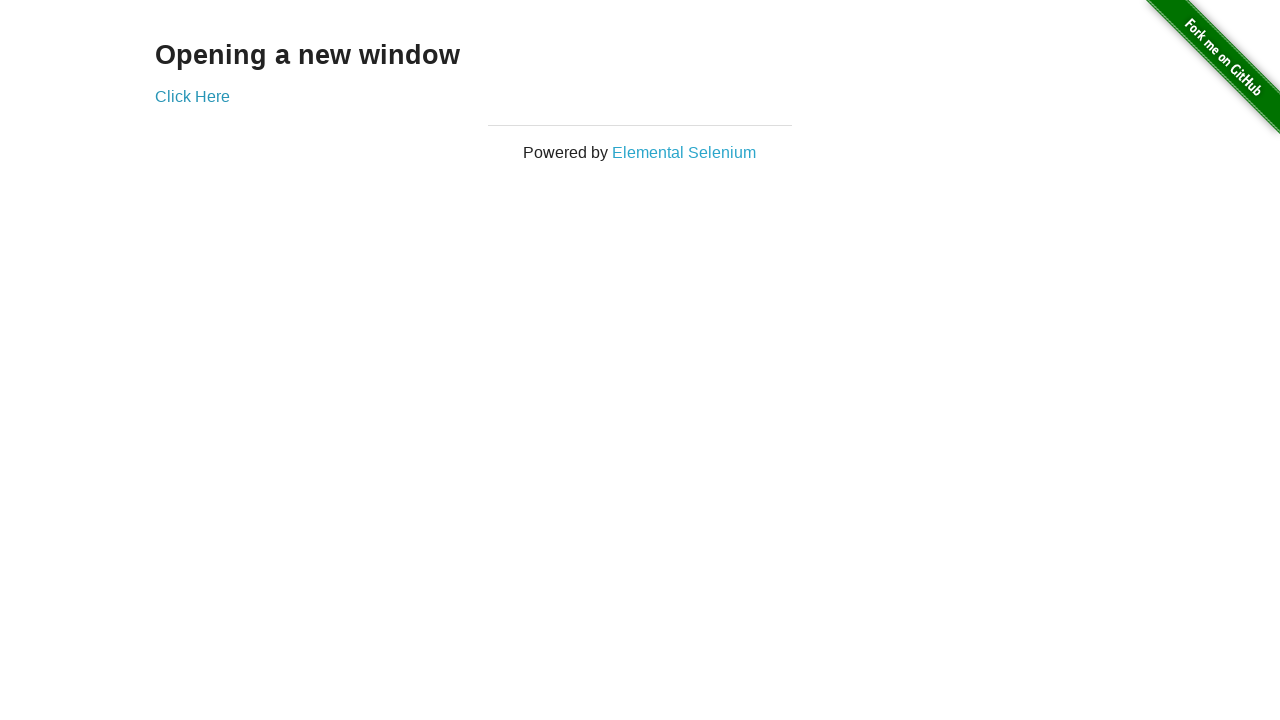

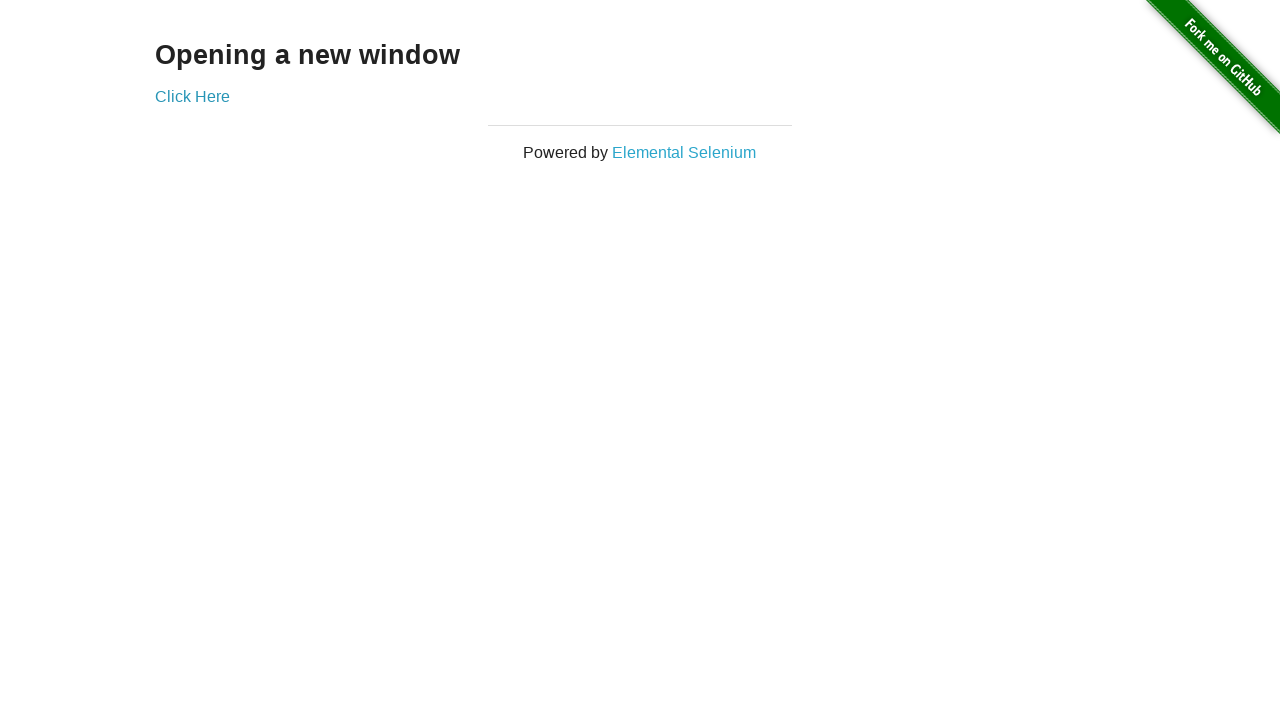